Tests form submission flow by clicking a dynamically calculated link, then filling out a multi-field form with first name, last name, city, and country, and submitting it.

Starting URL: http://suninjuly.github.io/find_link_text

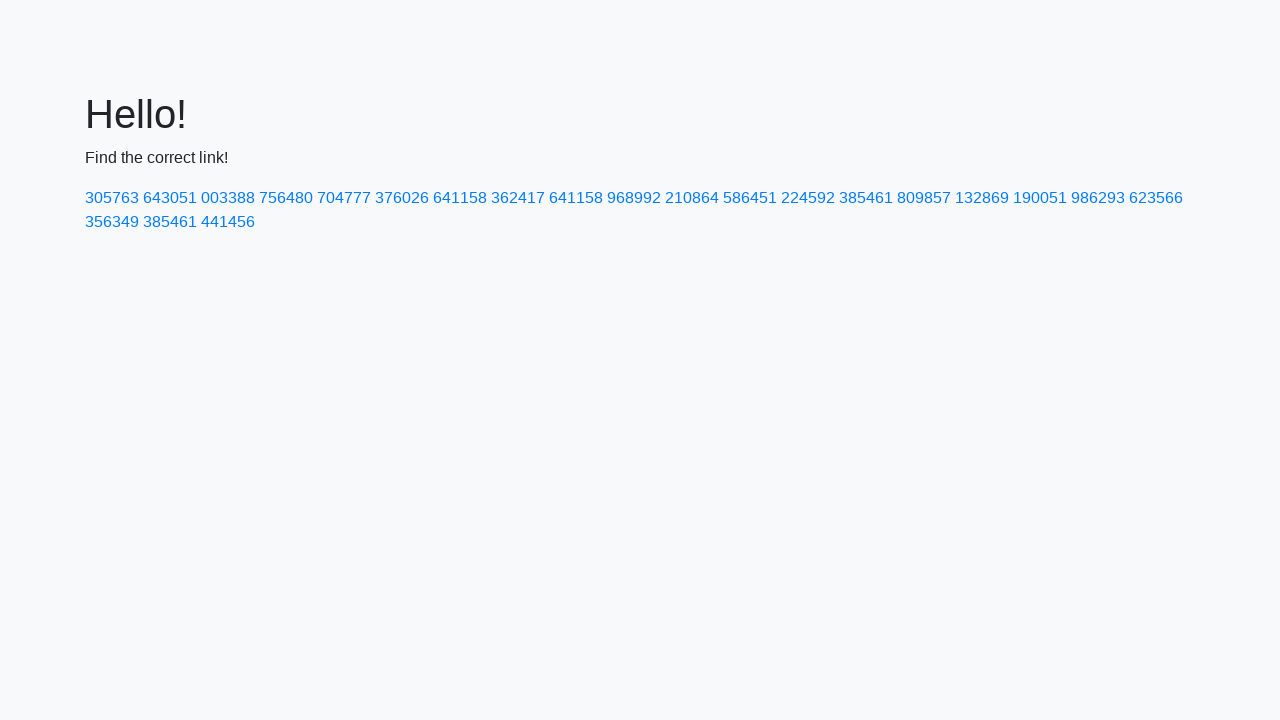

Clicked dynamically calculated link with text '224592' at (808, 198) on text=224592
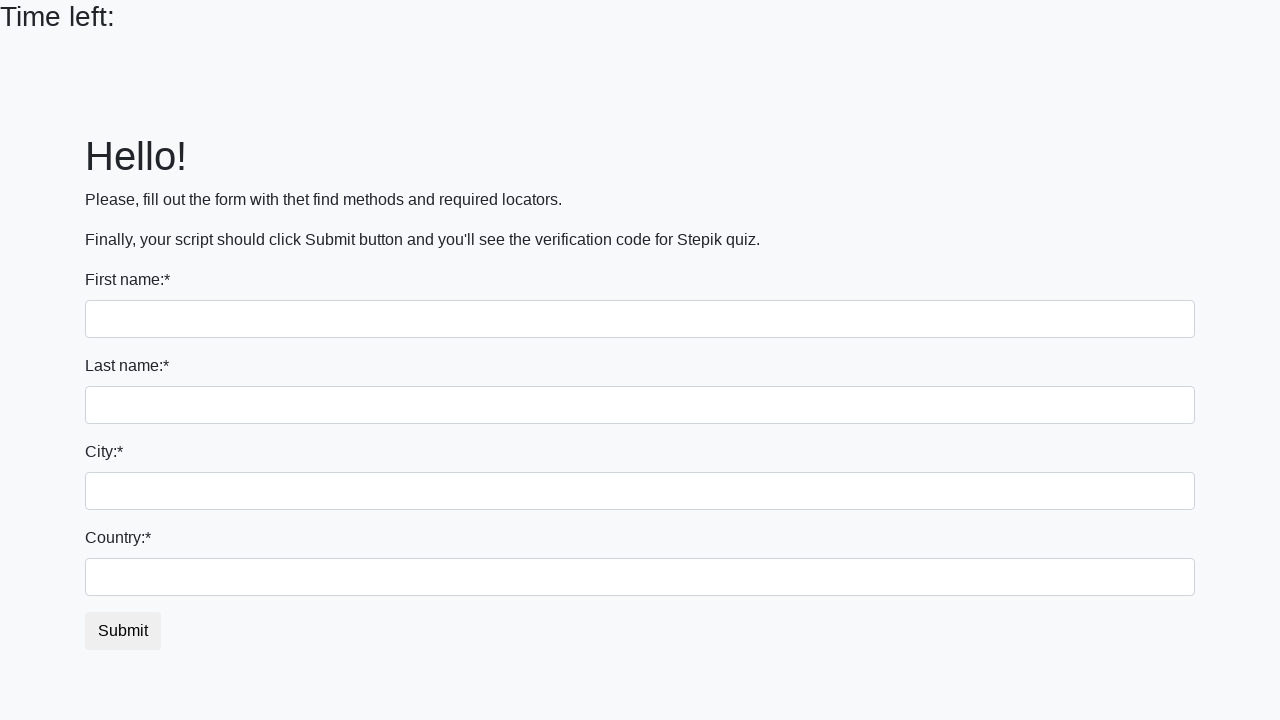

Filled first name field with 'Giorno' on input
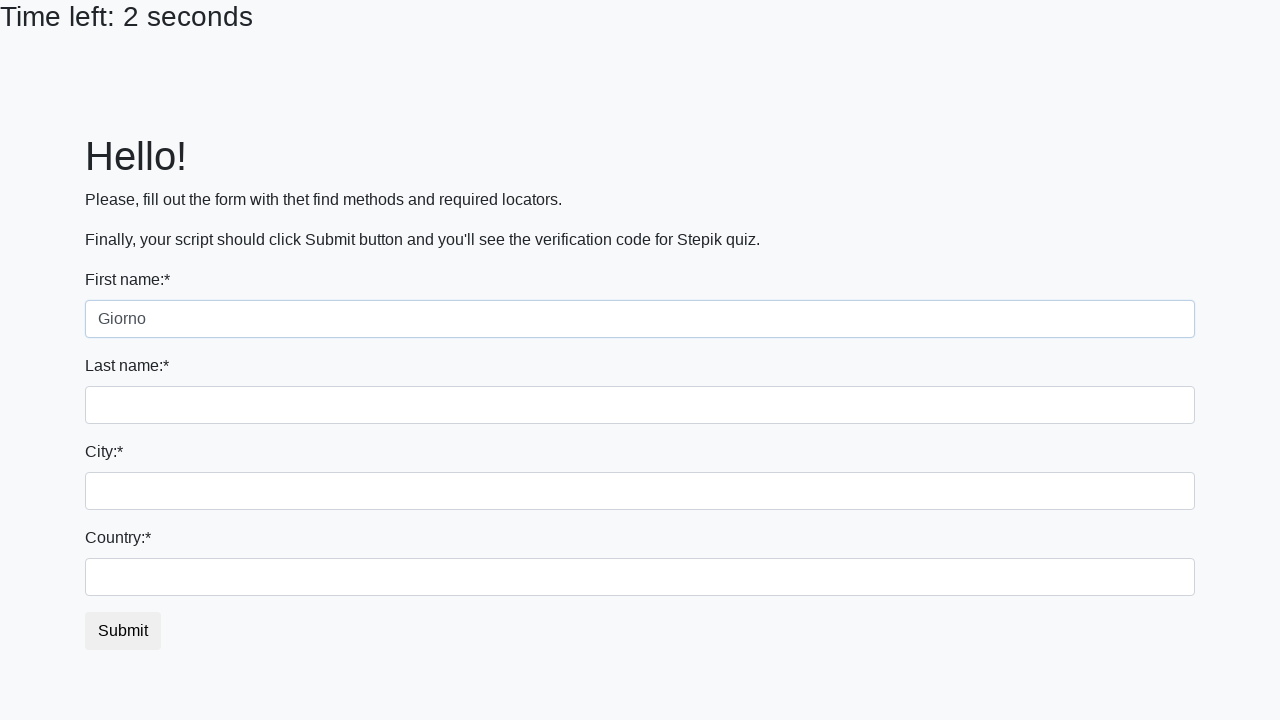

Filled last name field with 'Giovanna' on input[name='last_name']
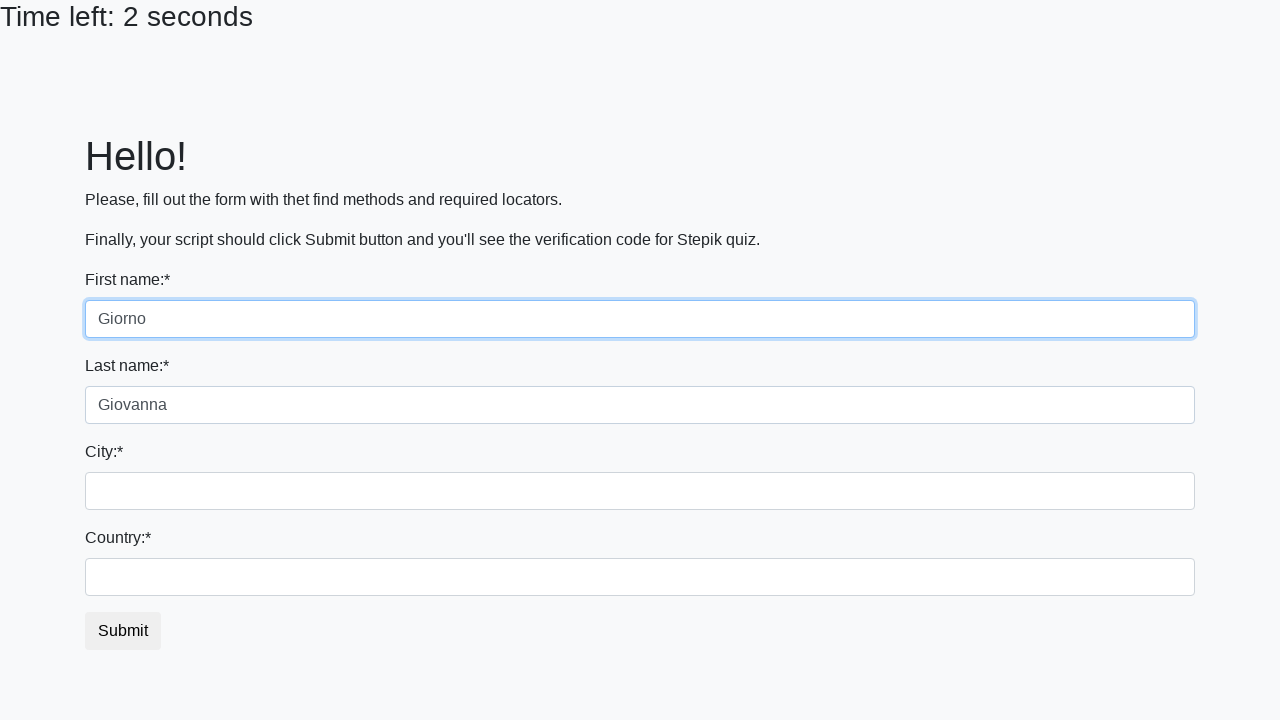

Filled city field with 'Rome' on .form-control.city
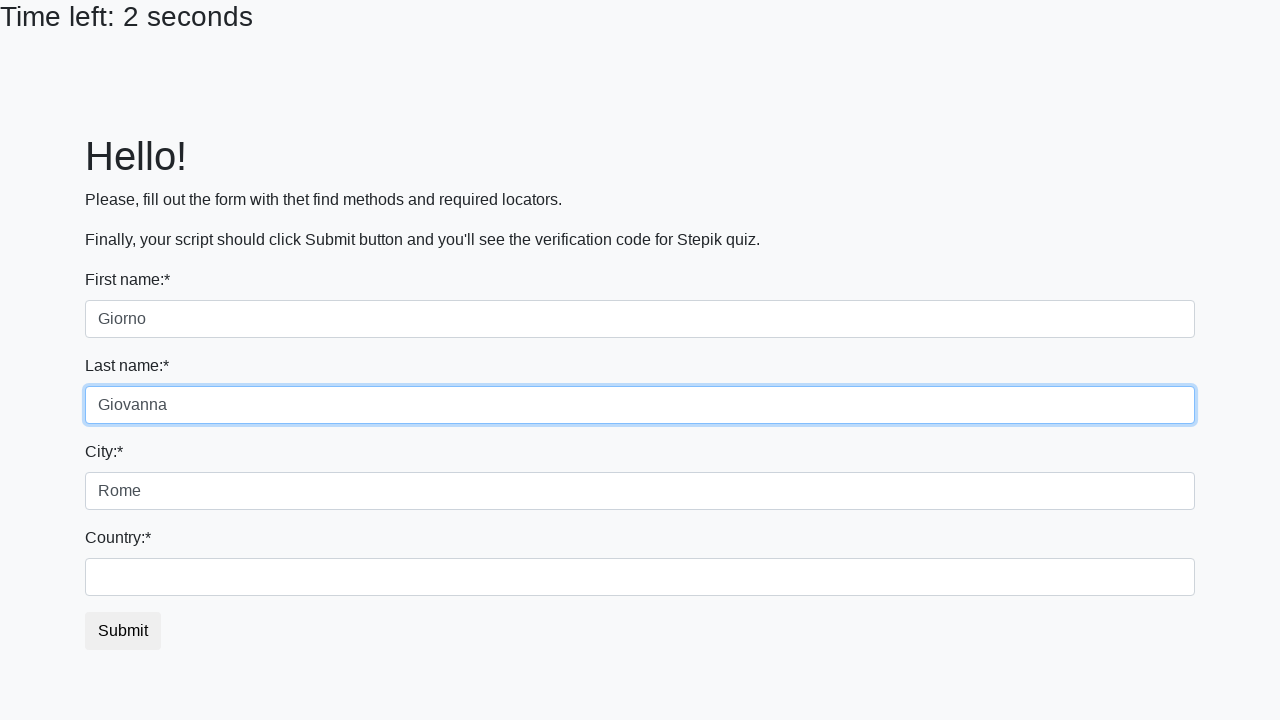

Filled country field with 'Italy' on #country
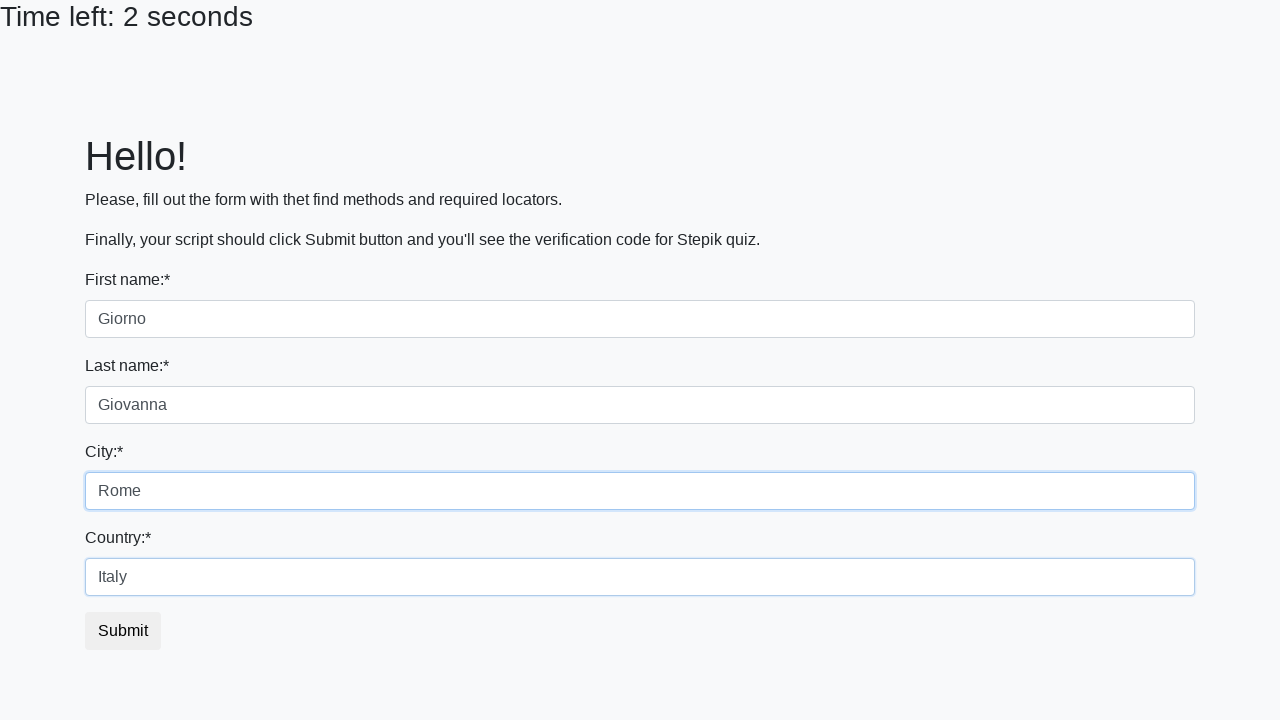

Clicked submit button to submit form at (123, 631) on button.btn
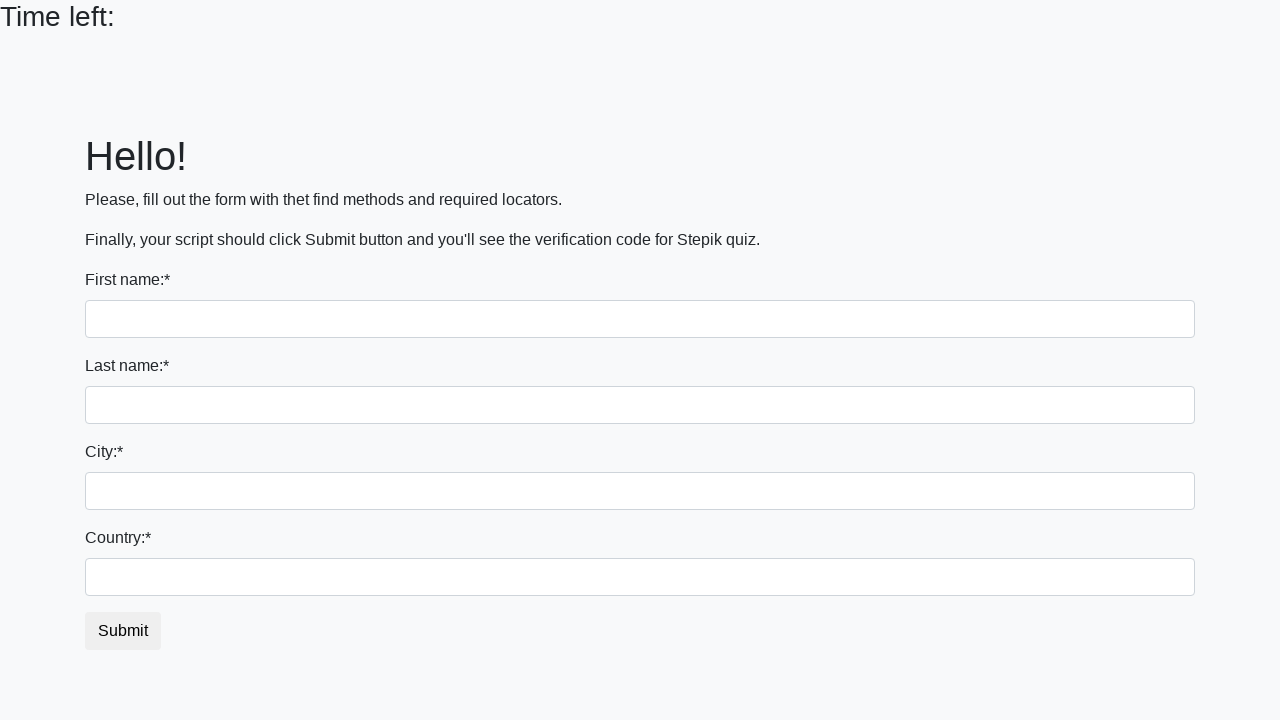

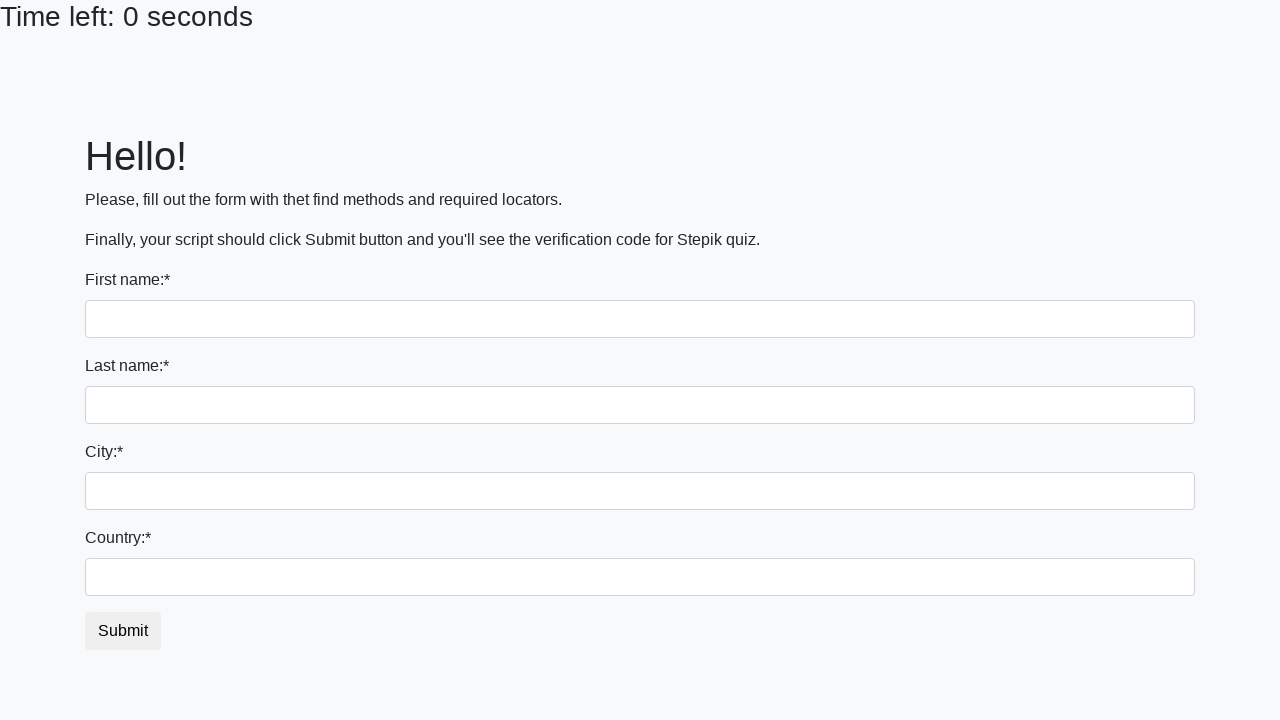